Tests the add/remove elements functionality by clicking "Add Element" button, verifying a "Delete" button appears, clicking it, and verifying it disappears

Starting URL: https://the-internet.herokuapp.com/add_remove_elements/

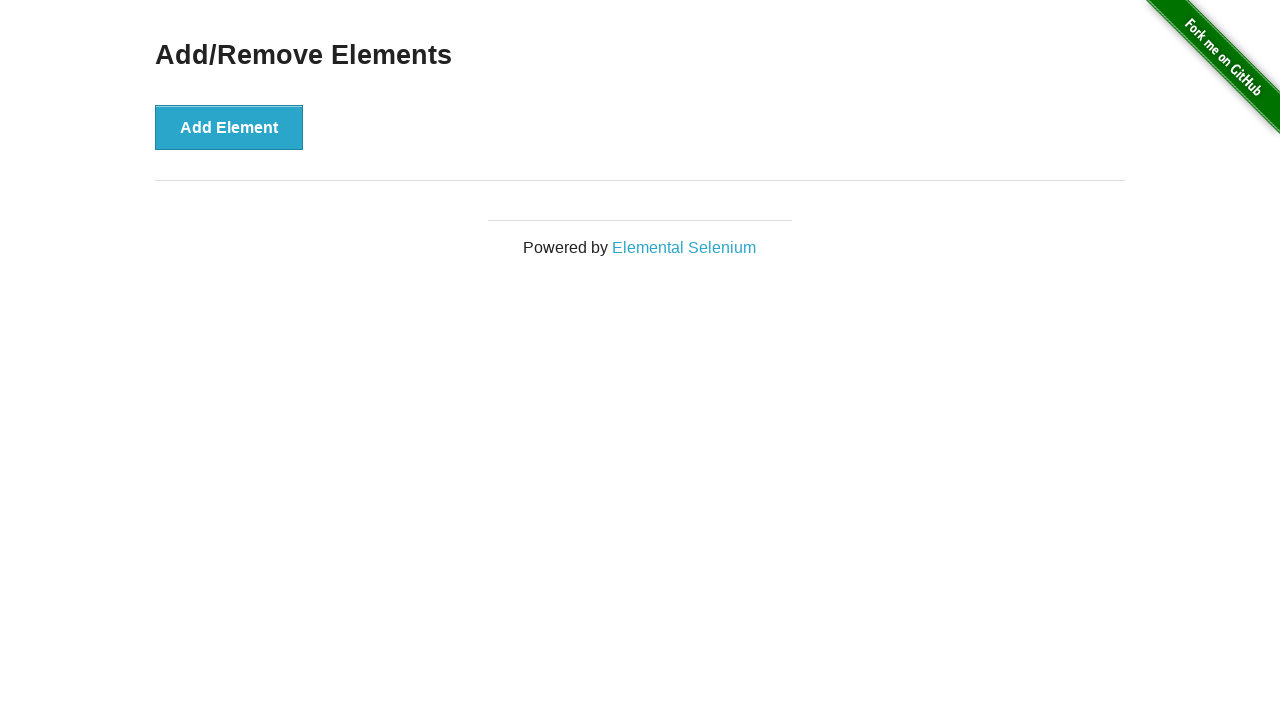

Clicked 'Add Element' button at (229, 127) on xpath=//button[text()='Add Element']
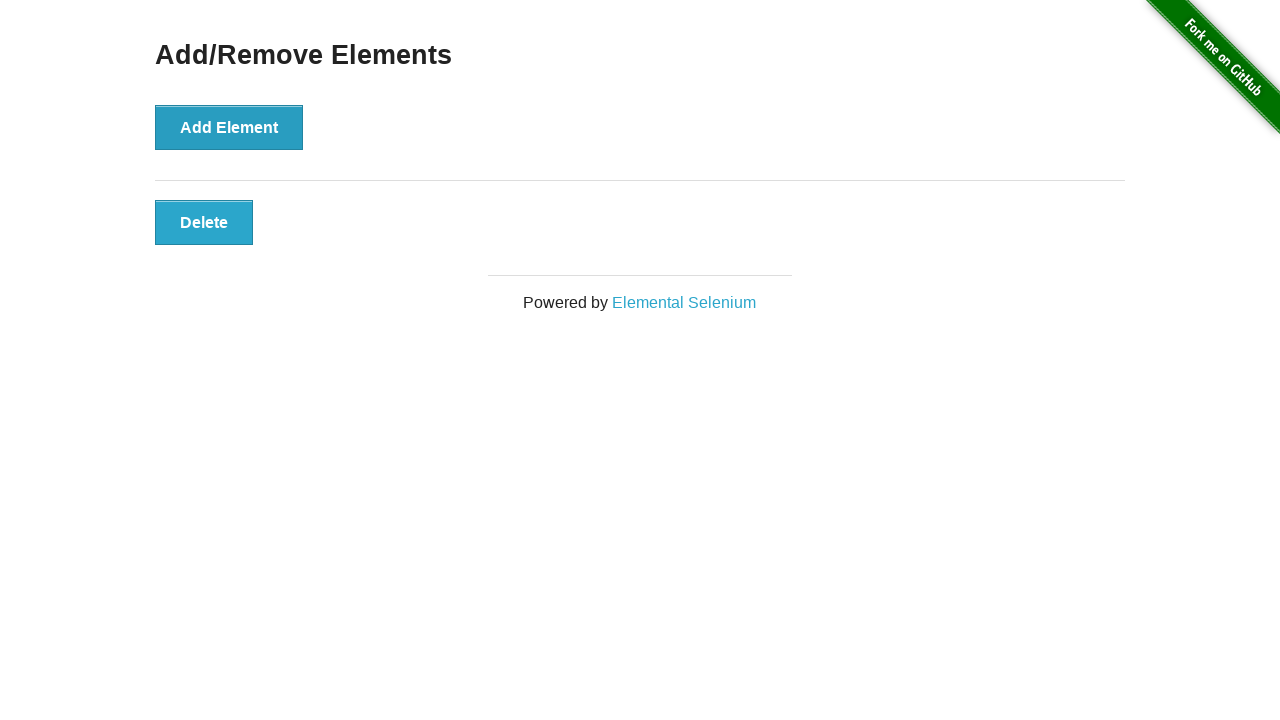

Delete button appeared after clicking Add Element
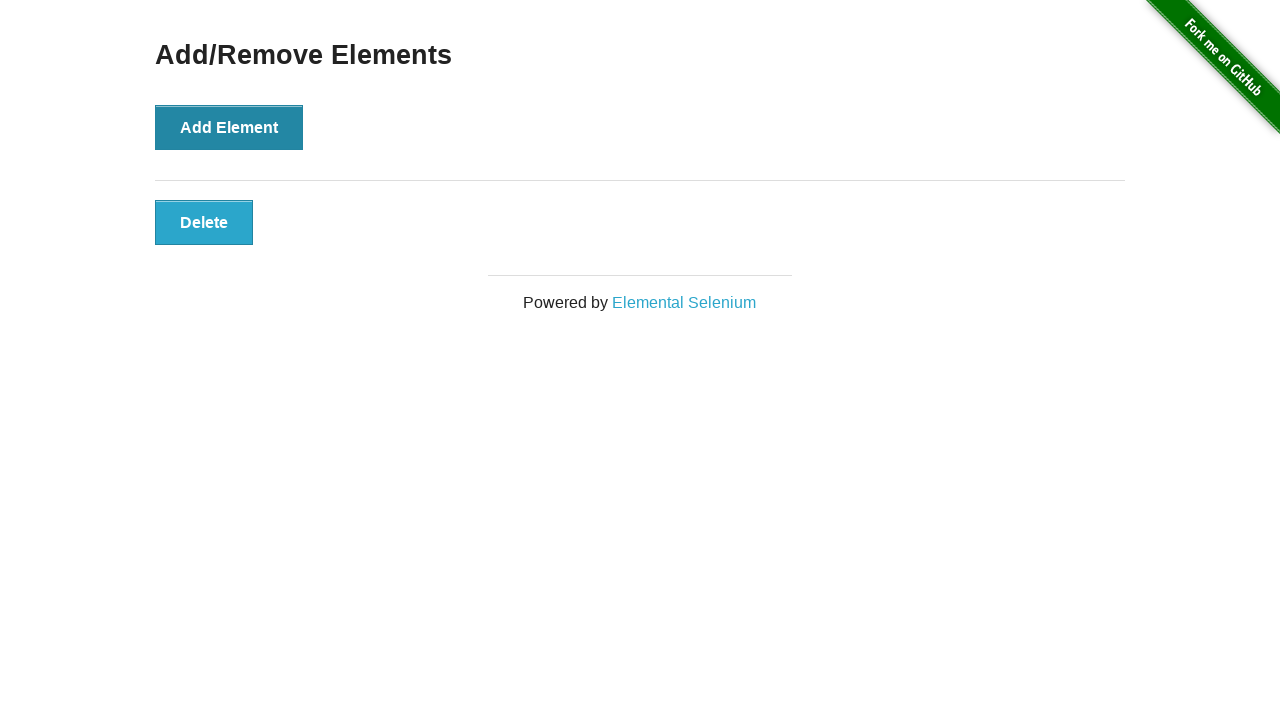

Clicked Delete button
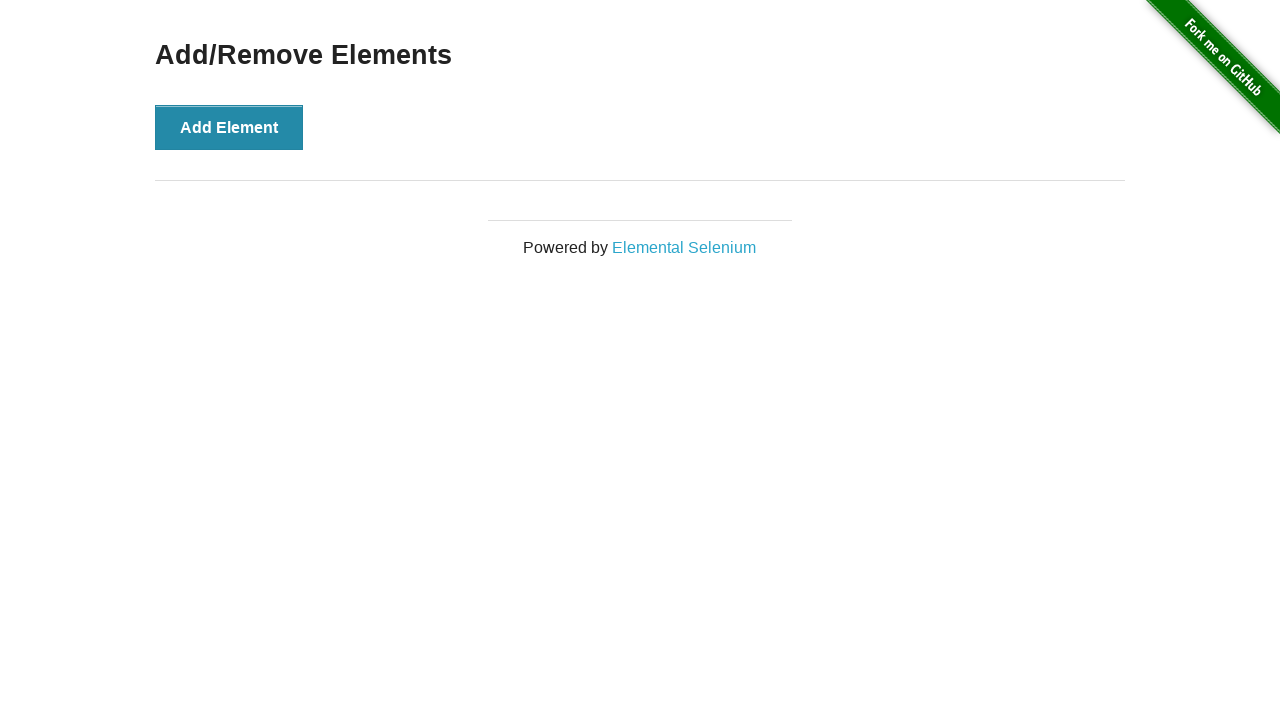

Delete button disappeared after clicking it
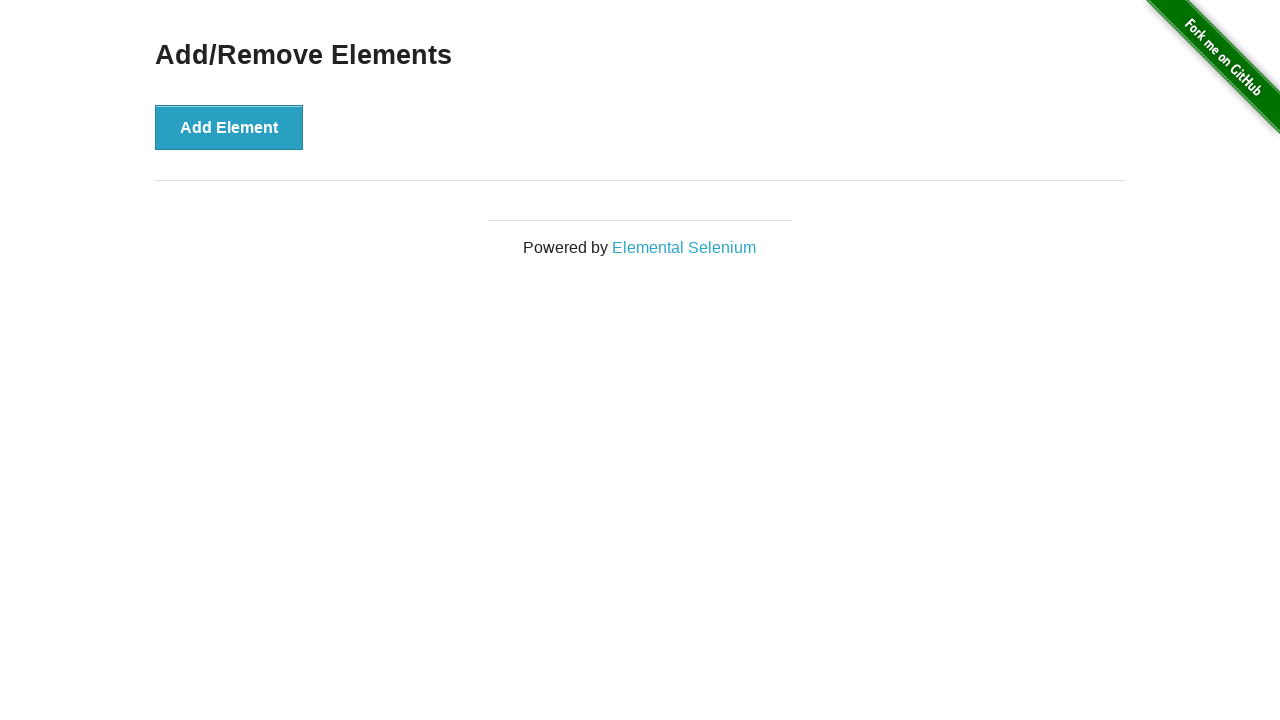

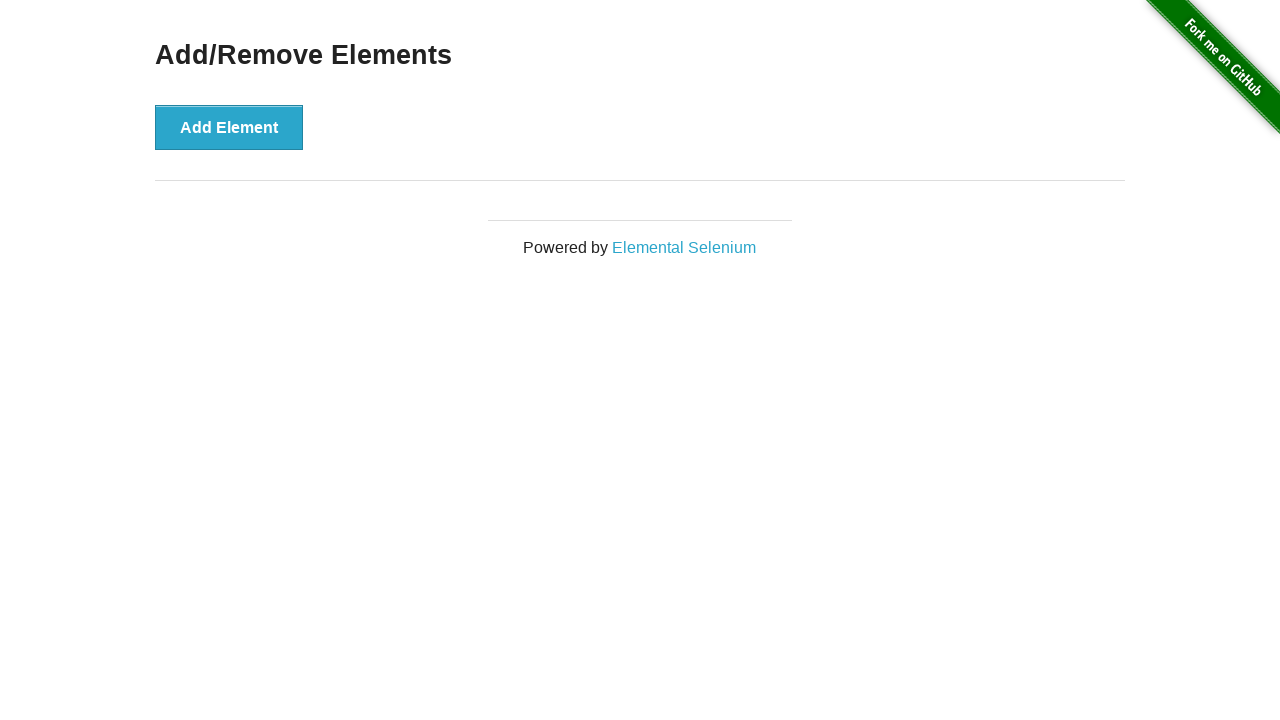